Tests the train search functionality on erail.in by entering origin station (Chennai - MS), destination station (Madurai - MDU), and selecting search options to find available trains.

Starting URL: https://erail.in/

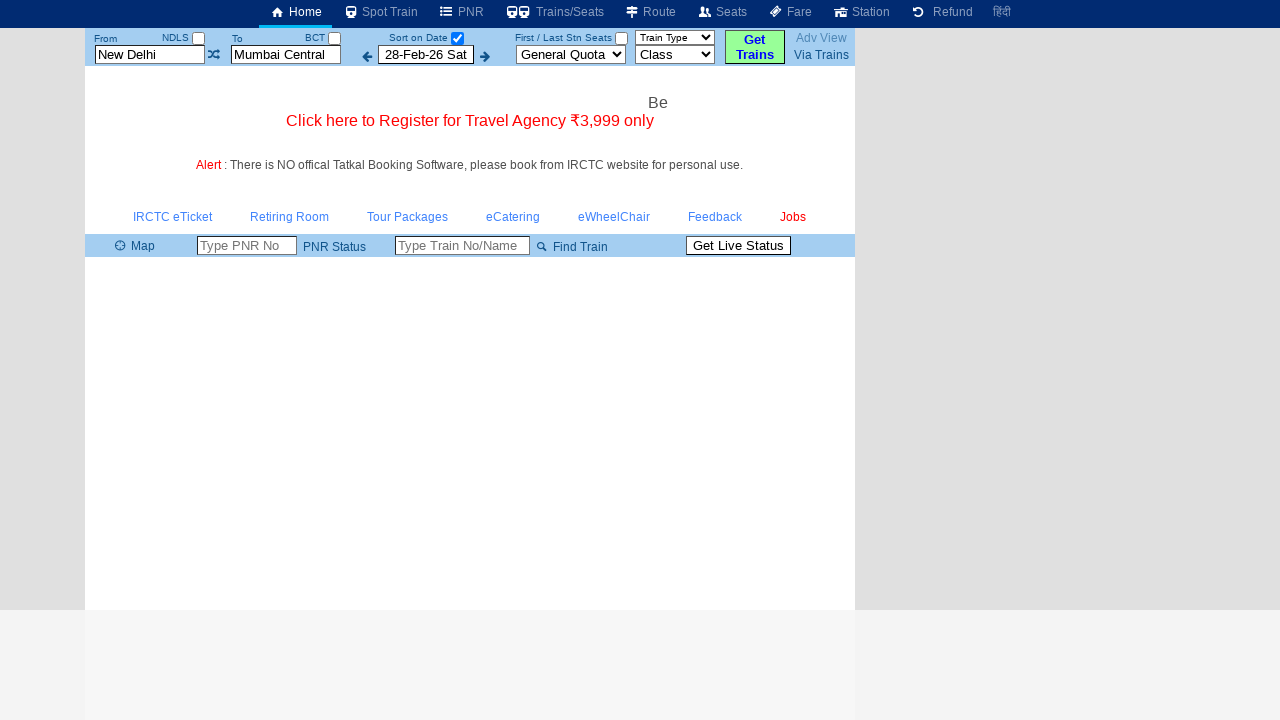

Cleared the 'From' station field on #txtStationFrom
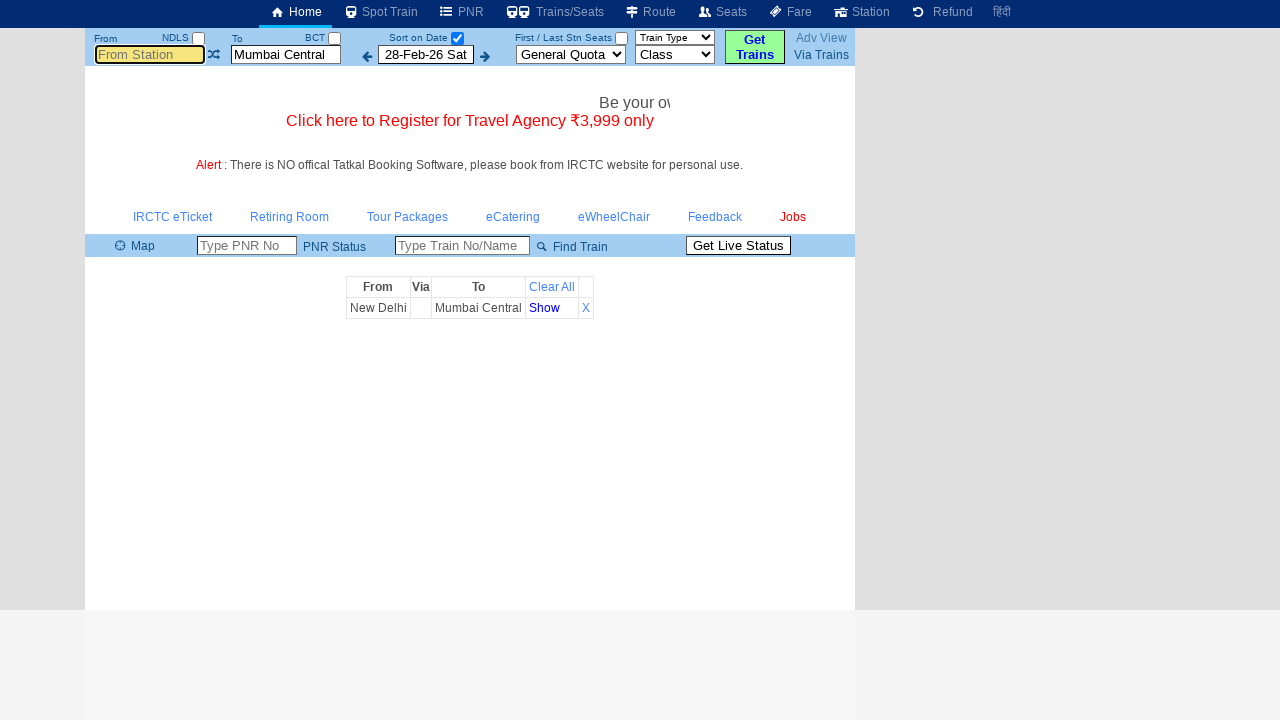

Filled 'From' station field with 'MS' (Chennai) on #txtStationFrom
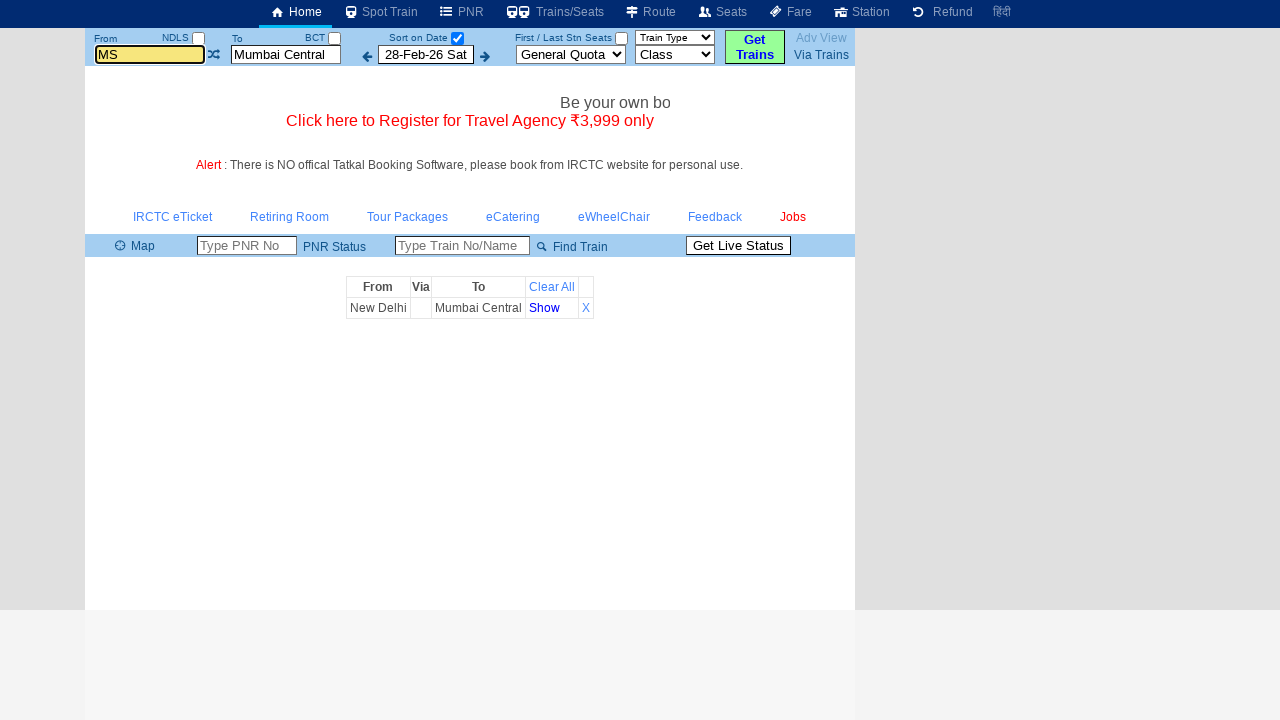

Pressed Enter to confirm origin station selection on #txtStationFrom
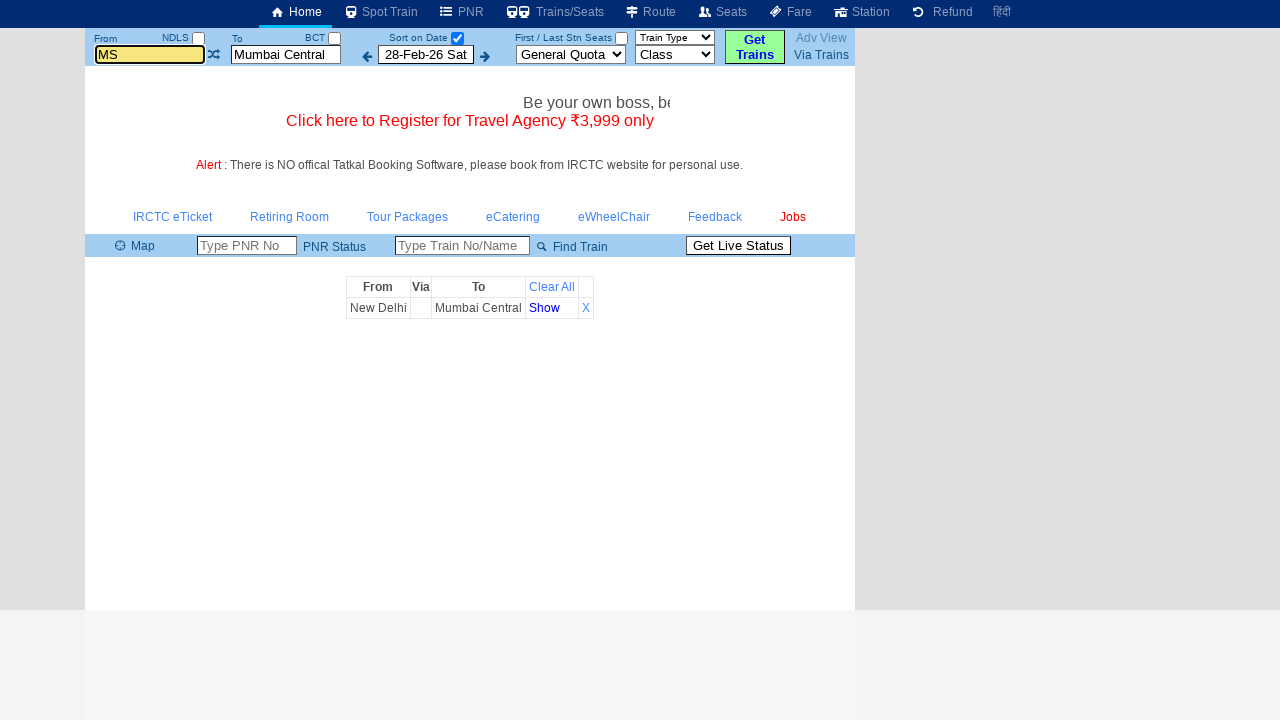

Cleared the 'To' station field on #txtStationTo
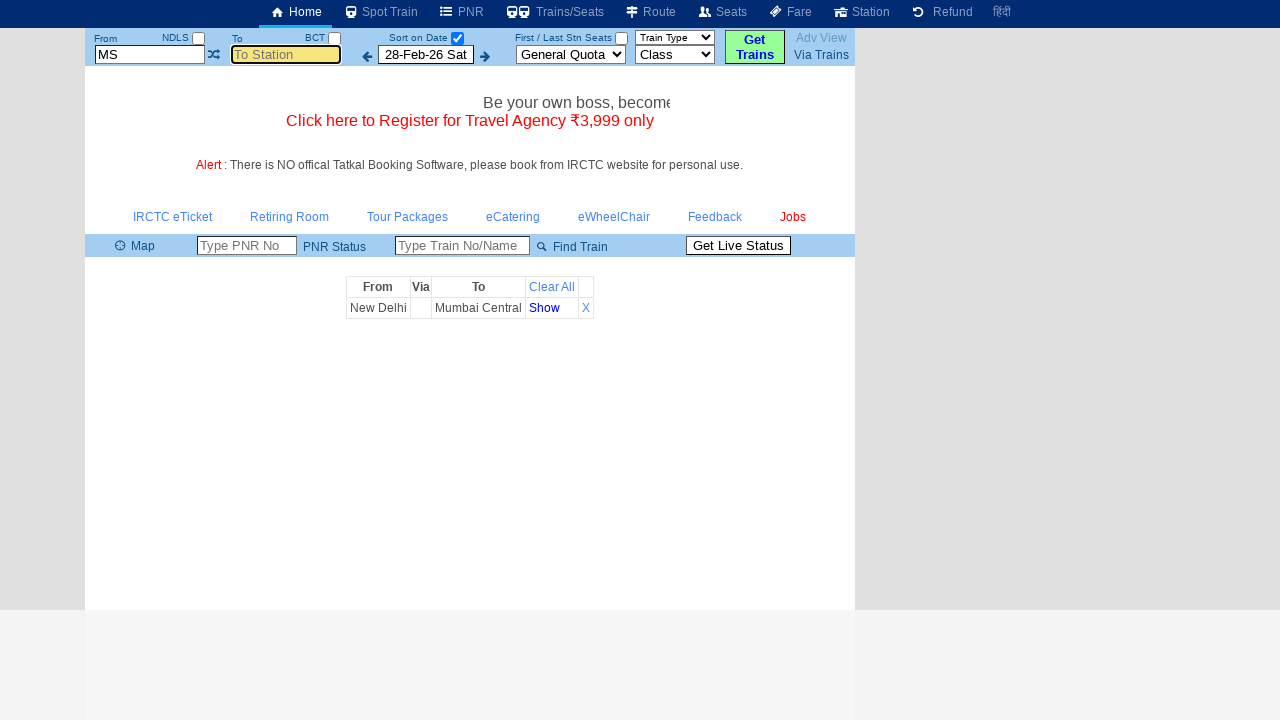

Filled 'To' station field with 'MDU' (Madurai) on #txtStationTo
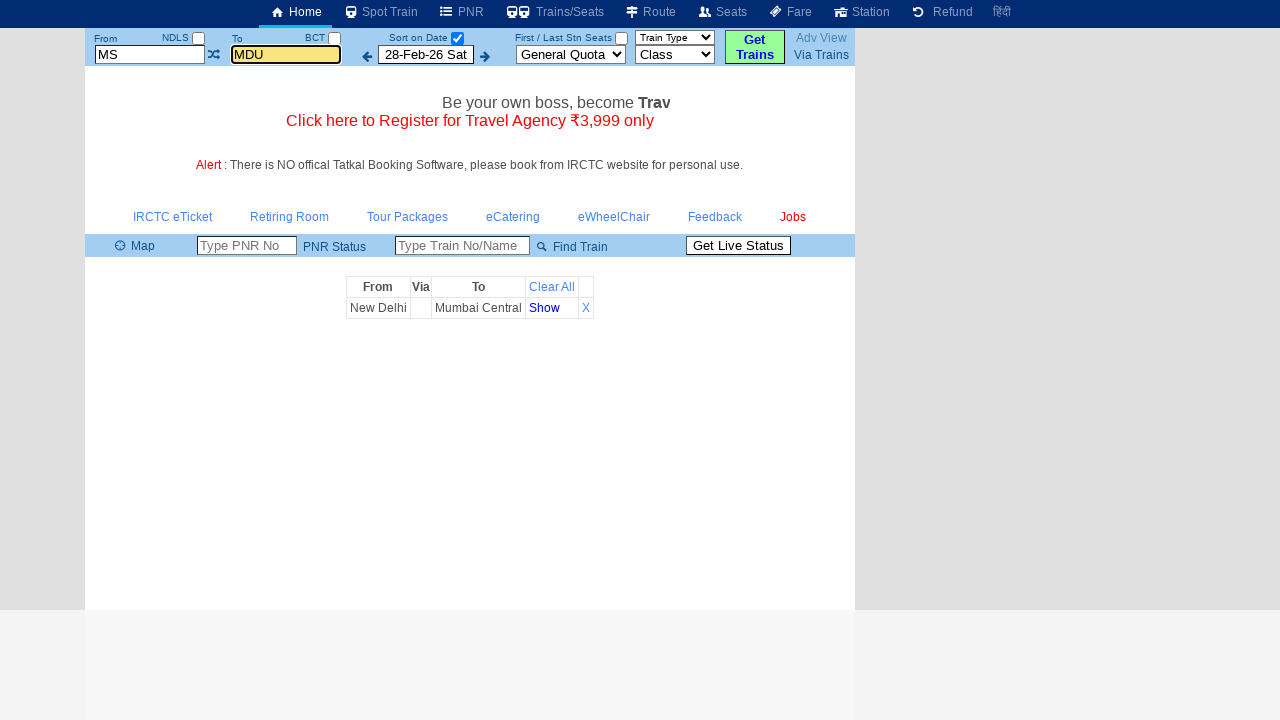

Pressed Enter to confirm destination station selection on #txtStationTo
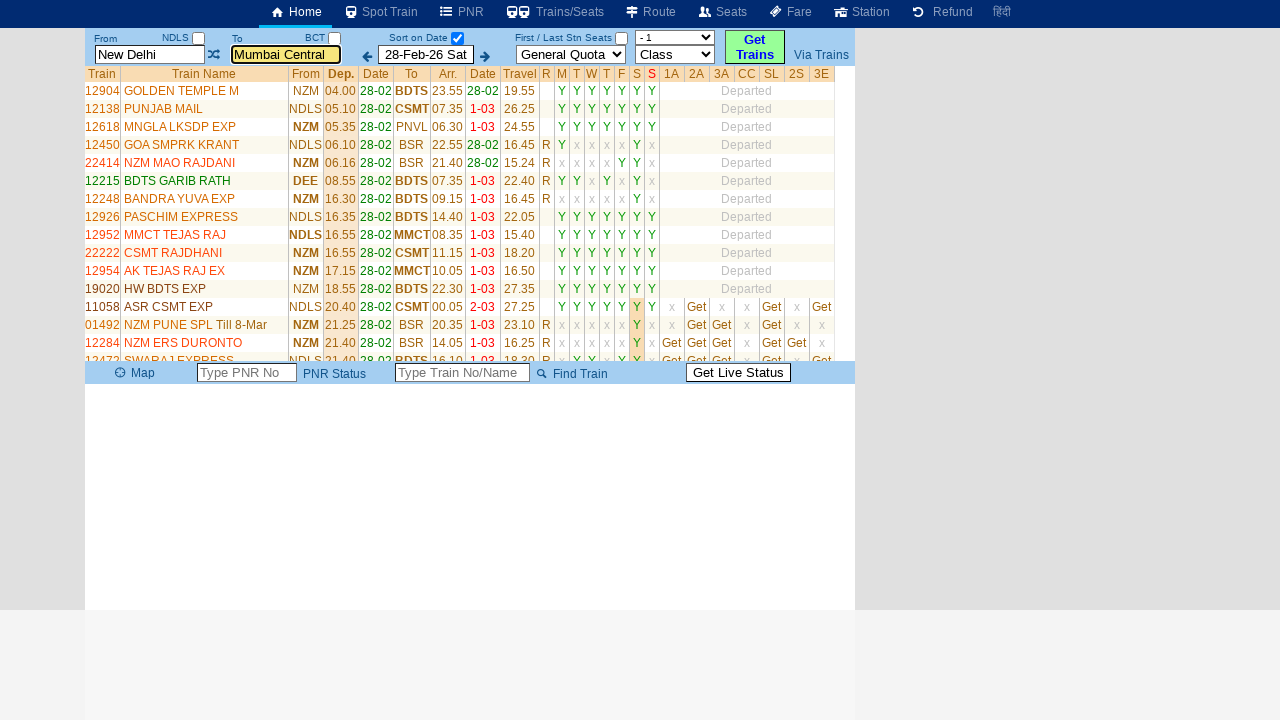

Clicked the date selection checkbox at (457, 38) on #chkSelectDateOnly
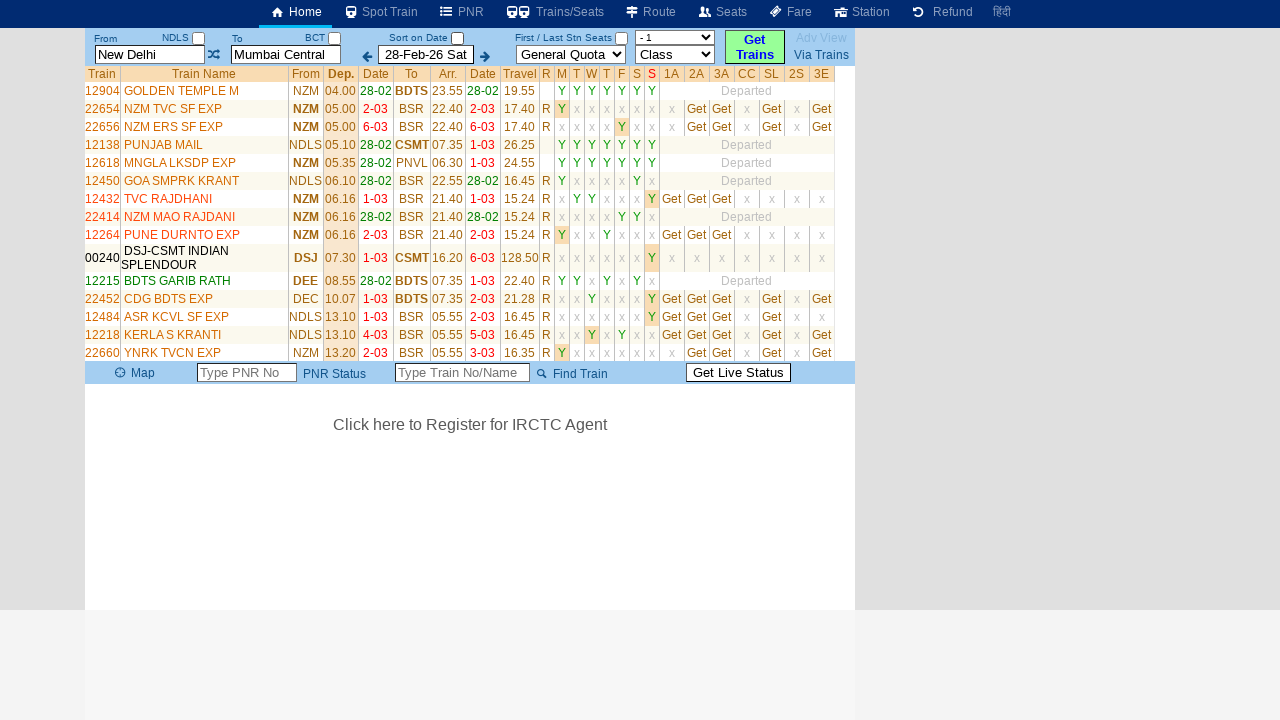

Train results table loaded successfully
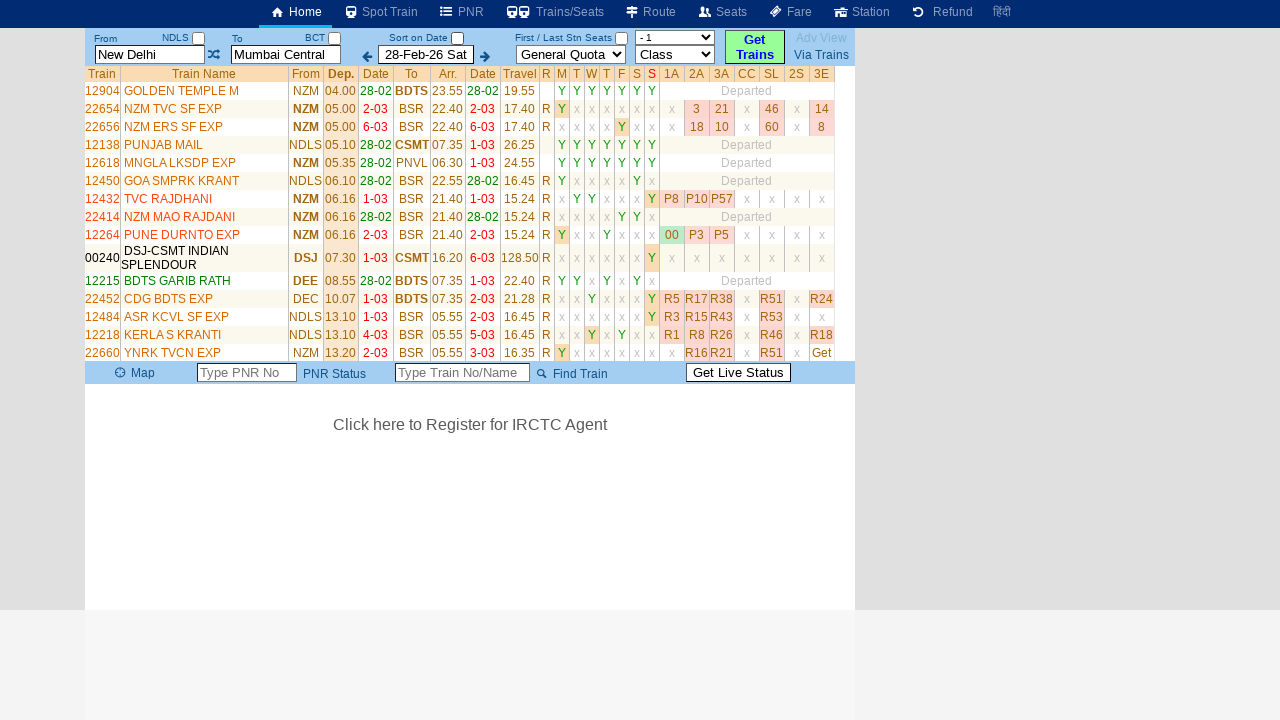

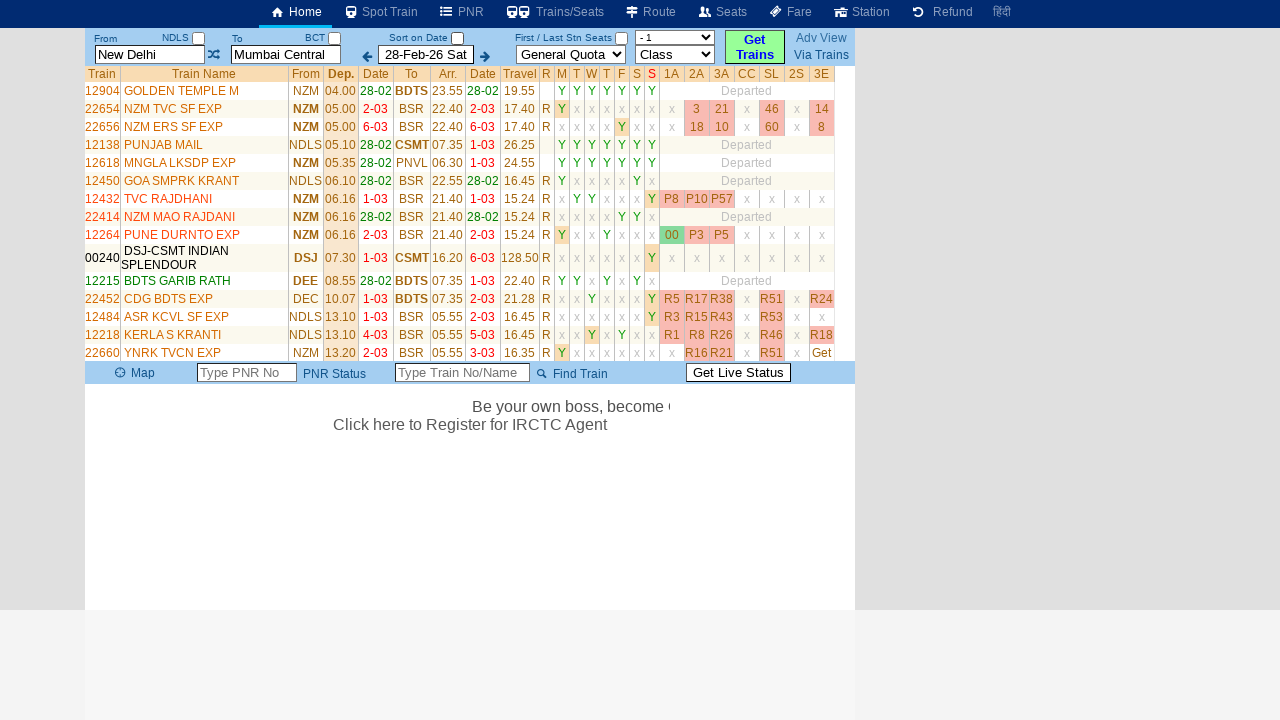